Navigates to the OrangeHRM demo site and verifies the page loads successfully

Starting URL: https://opensource-demo.orangehrmlive.com/

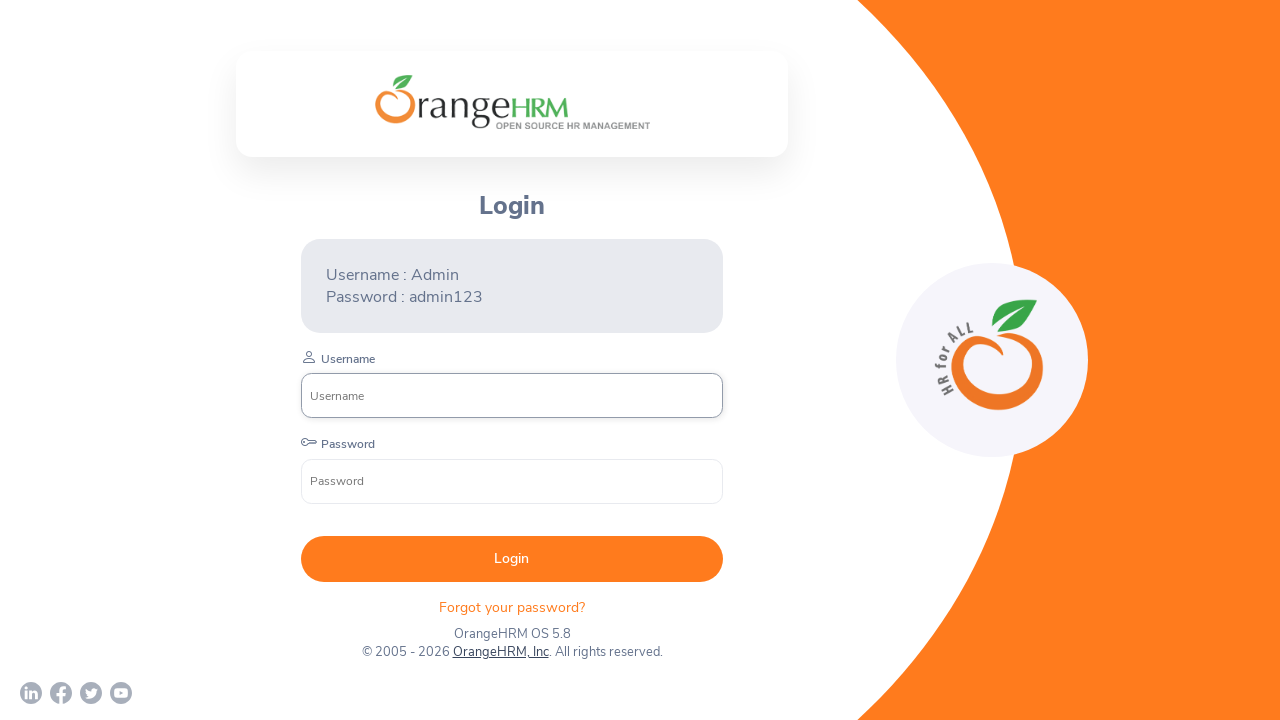

Waited for page DOM content to load
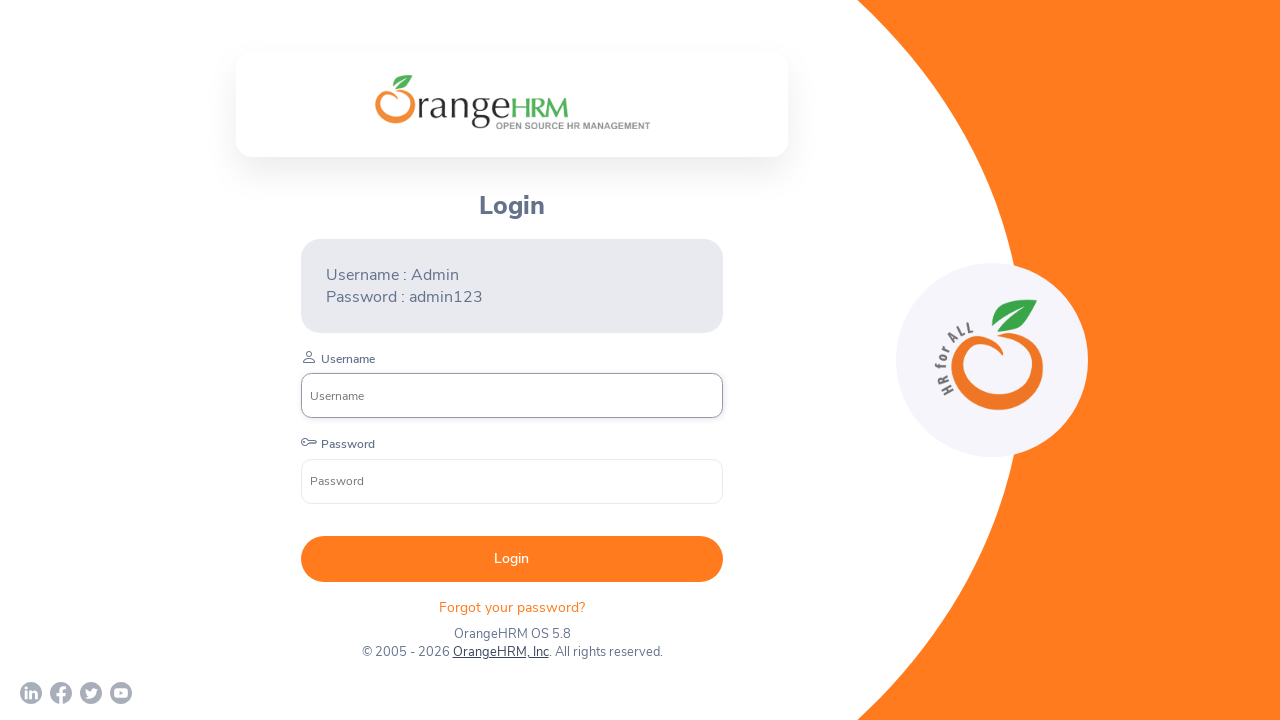

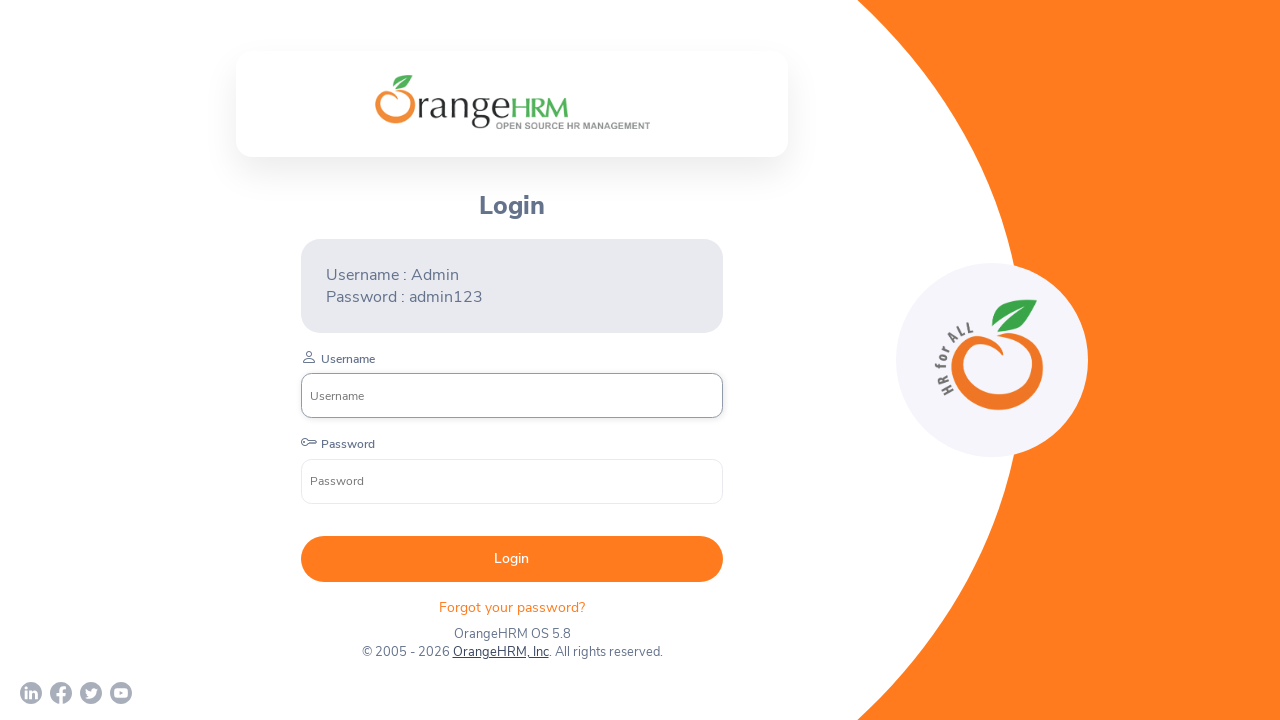